Tests horizontal slider by clicking it and using arrow keys to adjust the value

Starting URL: http://the-internet.herokuapp.com/horizontal_slider

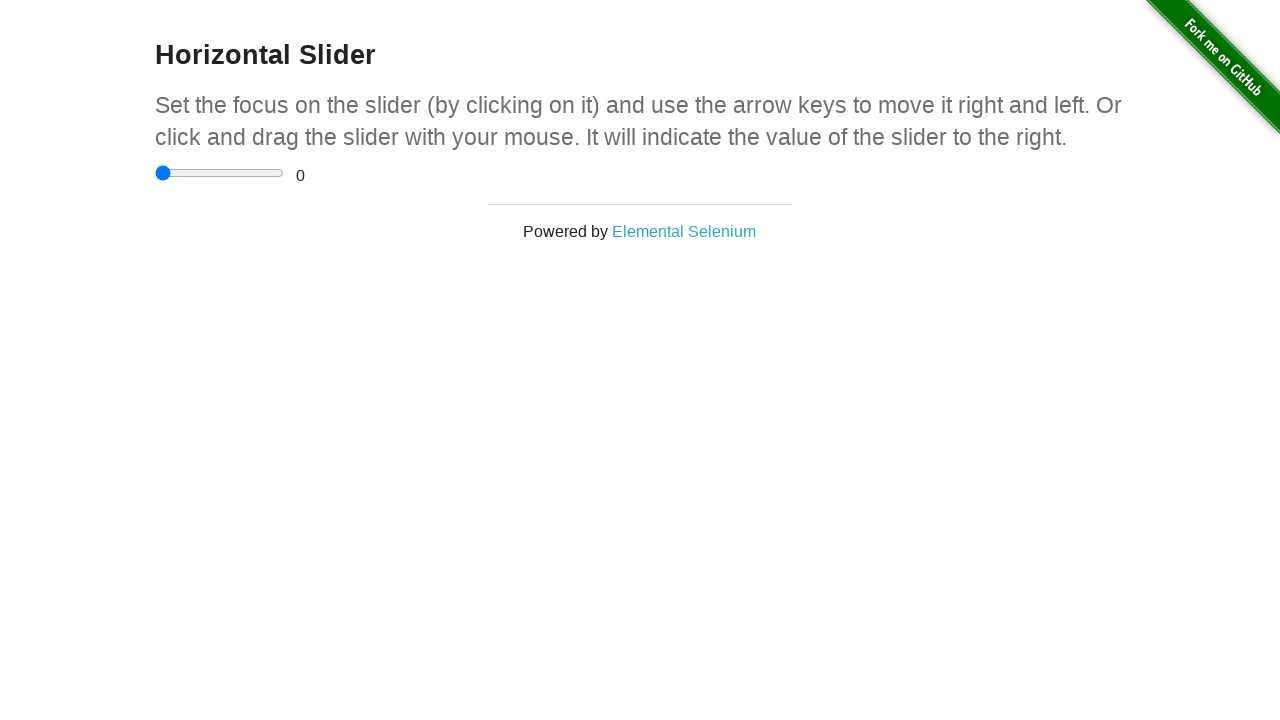

Clicked on horizontal slider to focus it at (220, 173) on input[type='range']
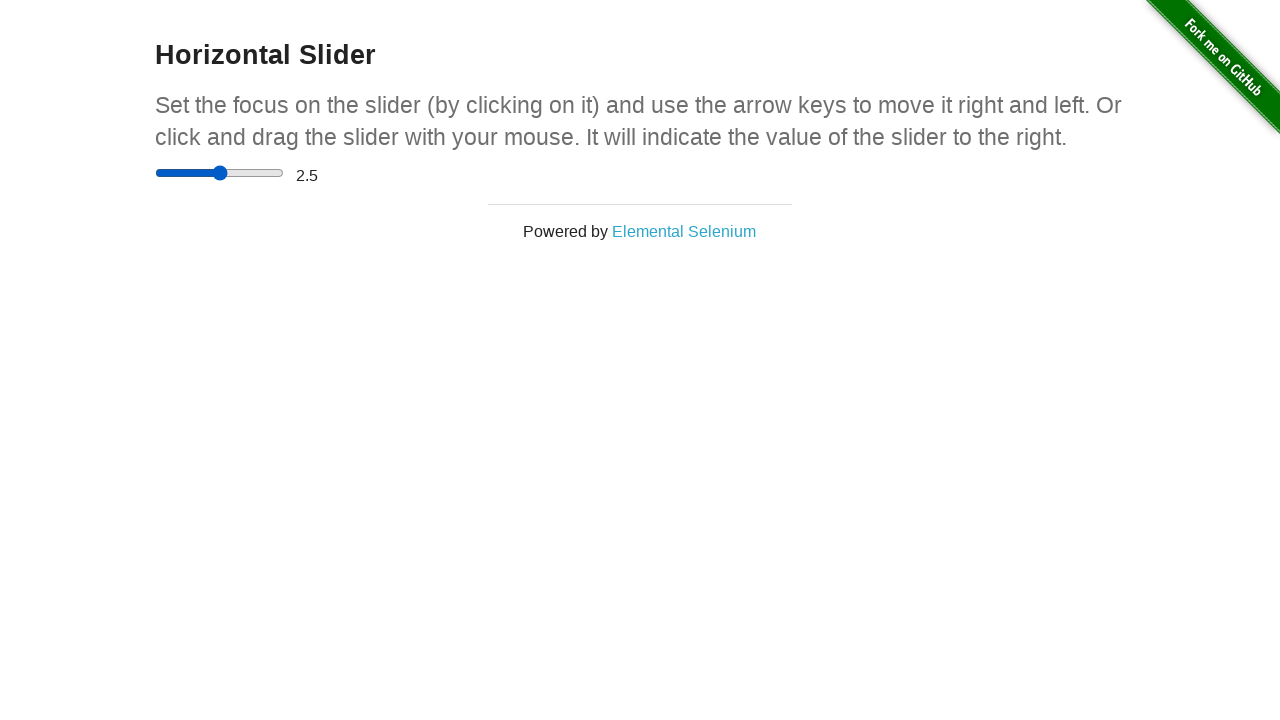

Pressed ArrowRight key to increase slider value on input[type='range']
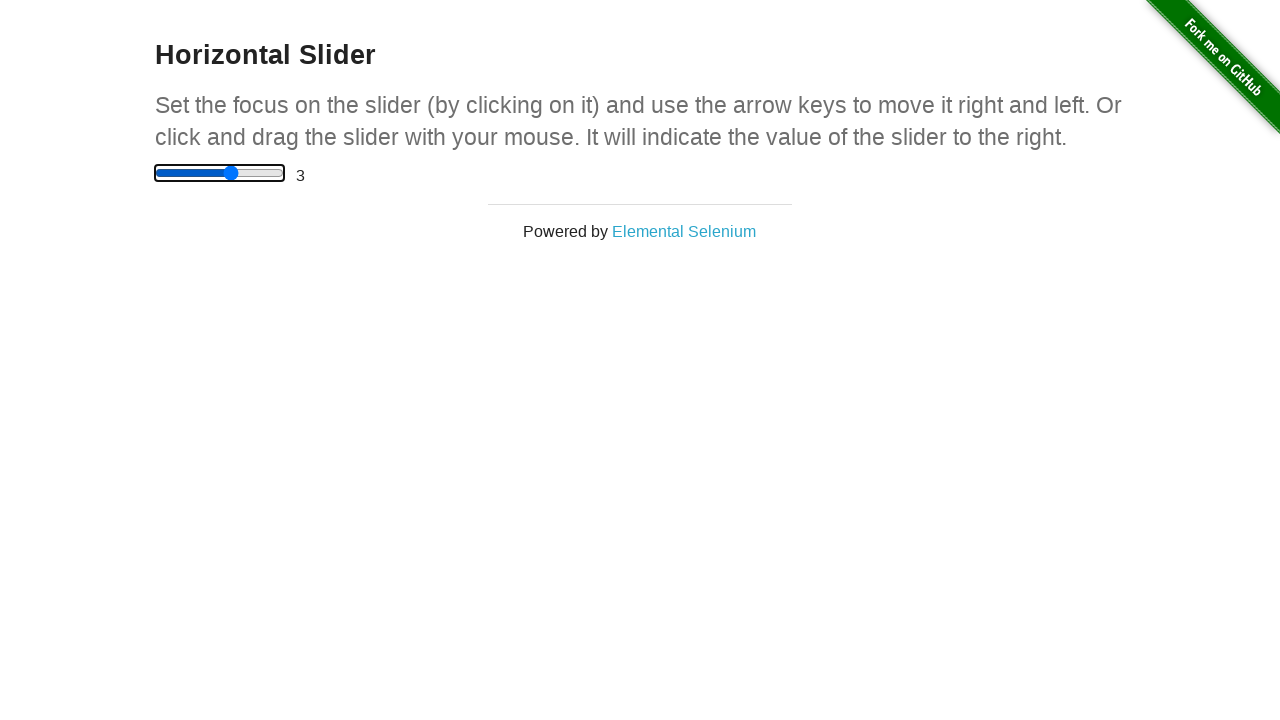

Pressed ArrowRight key again to further increase slider value on input[type='range']
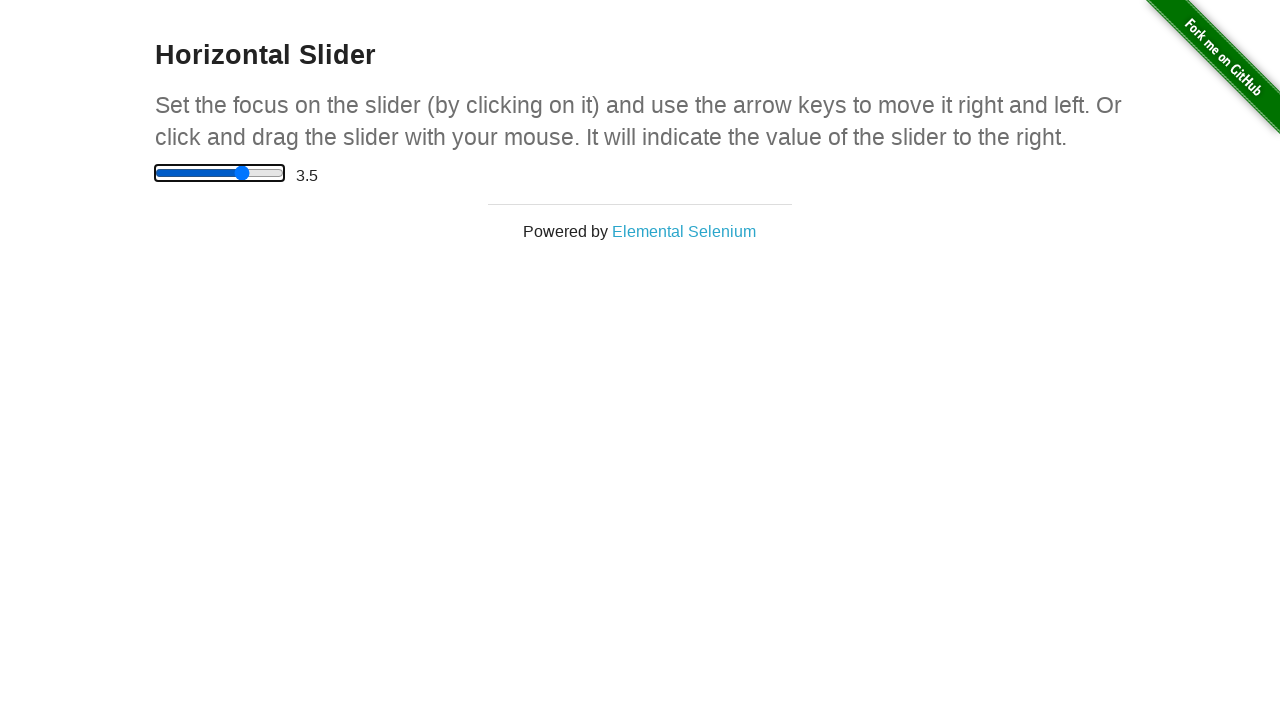

Verified slider value element is present
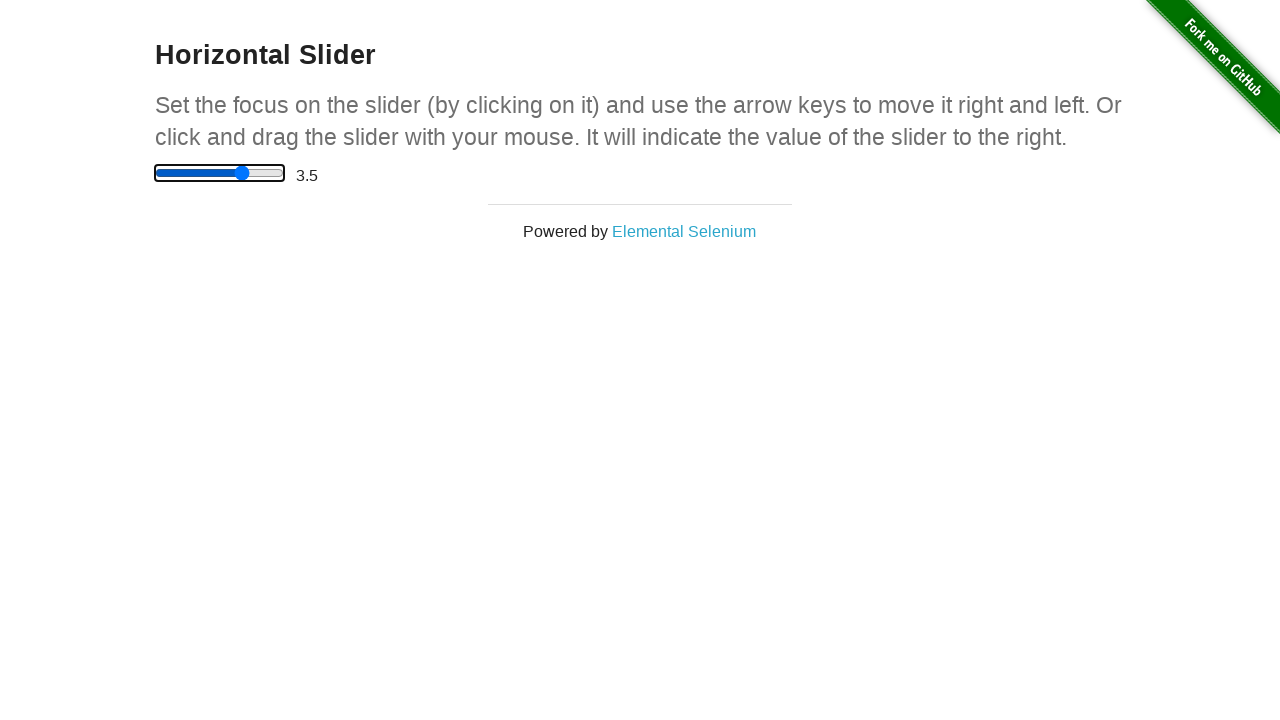

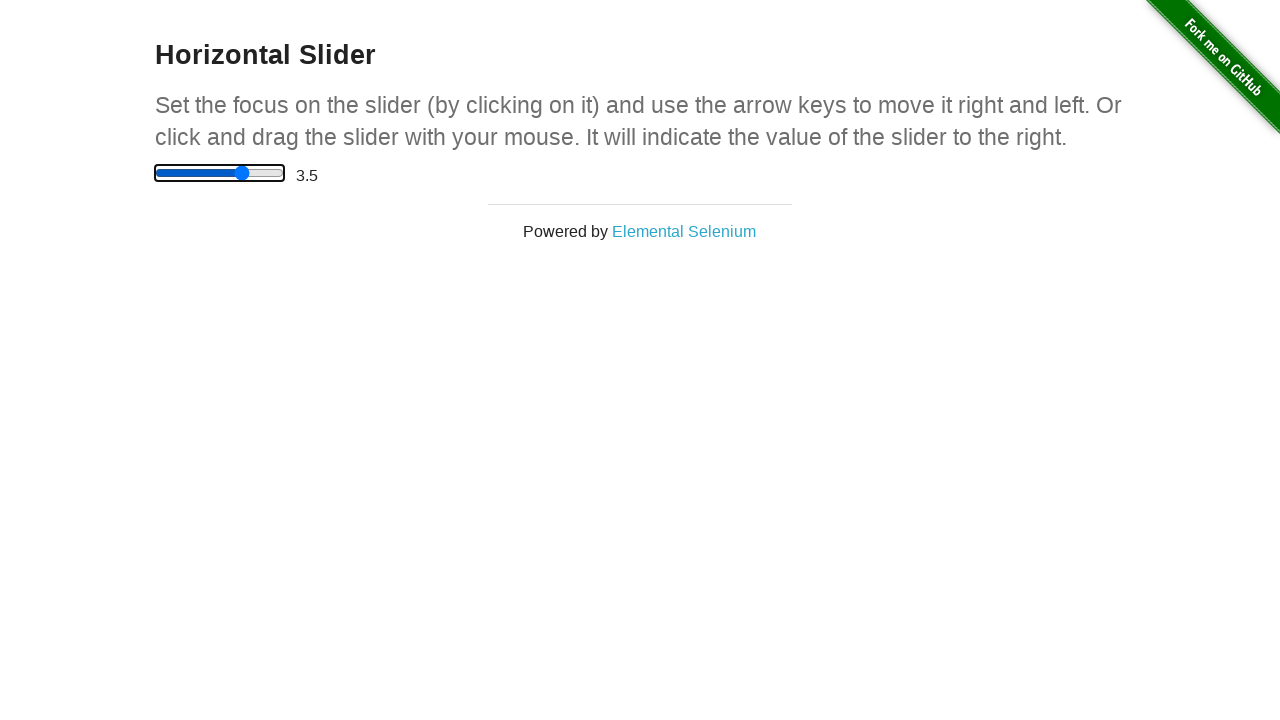